Tests menu bar interactions including clicking on Shipments, hovering over Tracker, right-clicking on Tracker, and interacting with slide menu by clicking Orders and navigating back

Starting URL: https://www.leafground.com/menu.xhtml

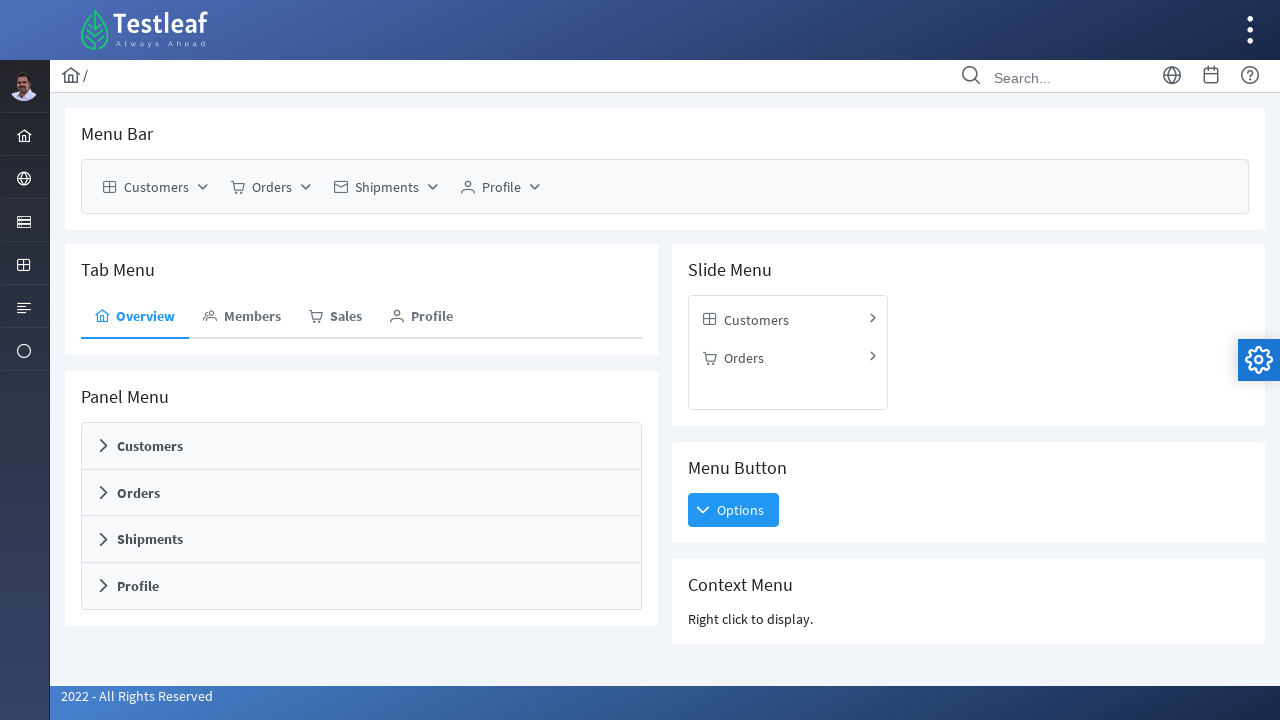

Clicked on Shipments menu item at (387, 187) on xpath=//span[text()='Shipments']
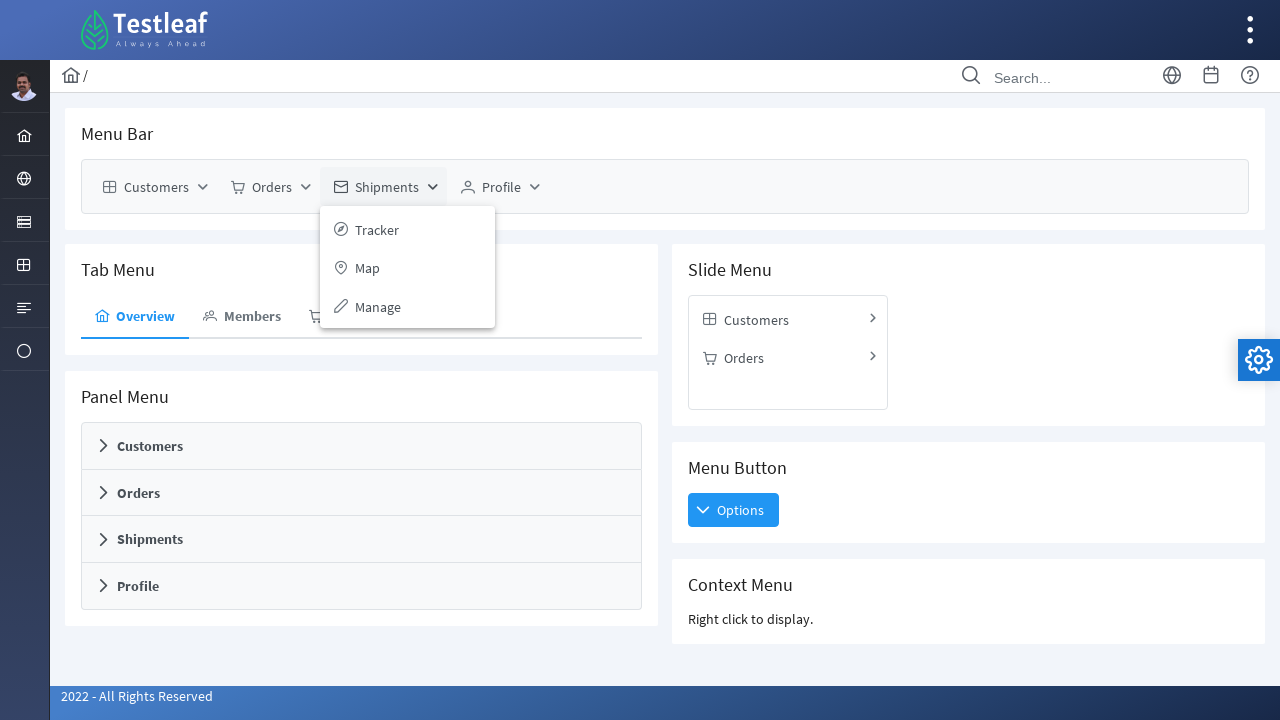

Hovered over Tracker menu item at (377, 229) on (//span[text()='Tracker'])[1]
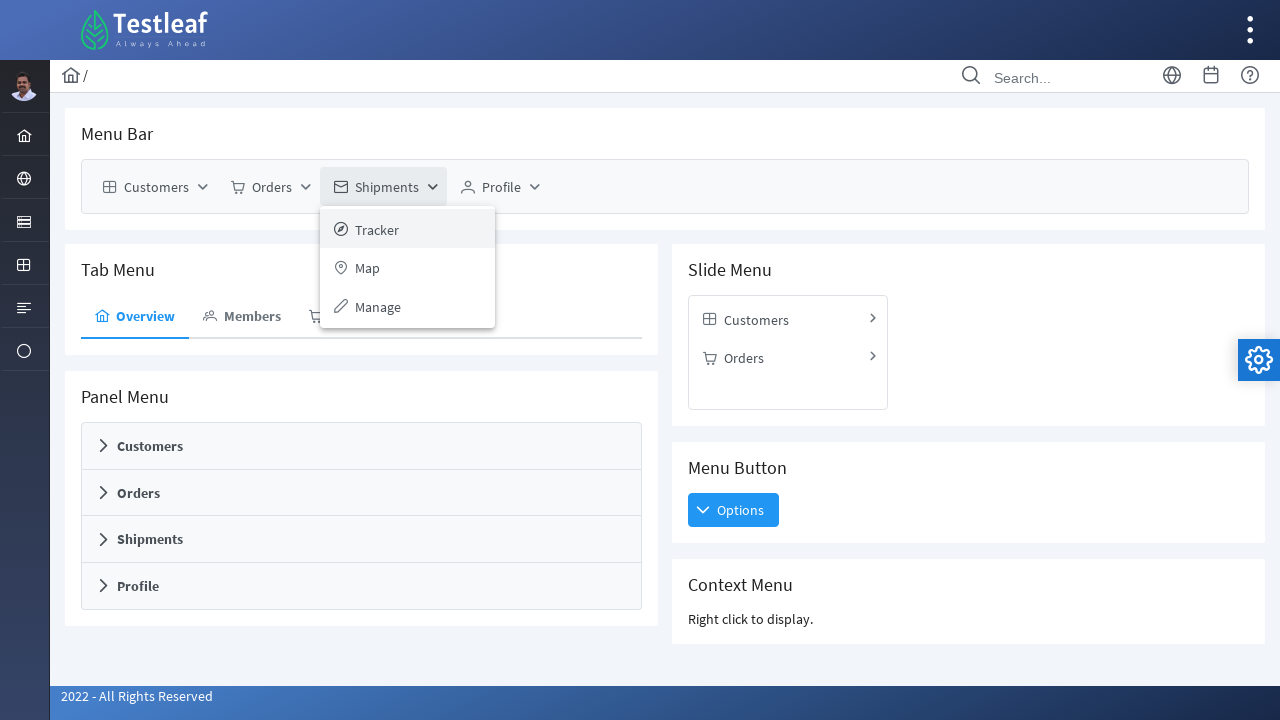

Right-clicked on Tracker menu item at (377, 229) on (//span[text()='Tracker'])[1]
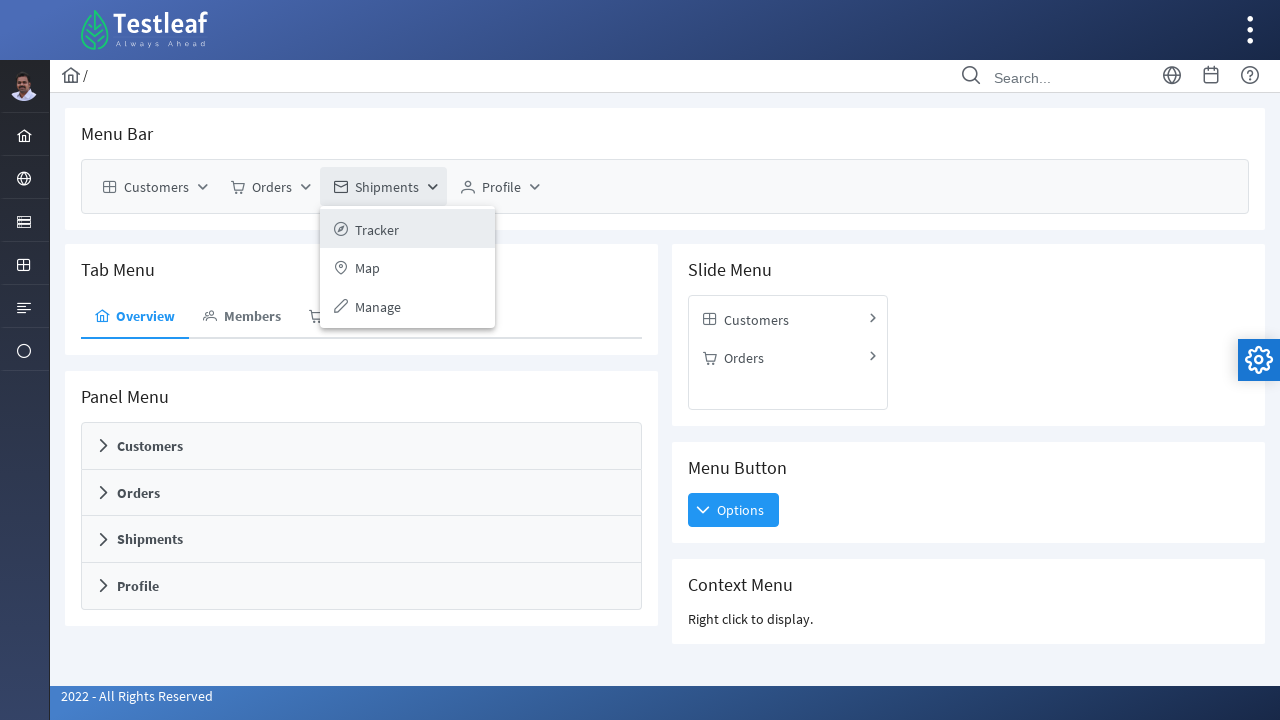

Waited for context menu to appear
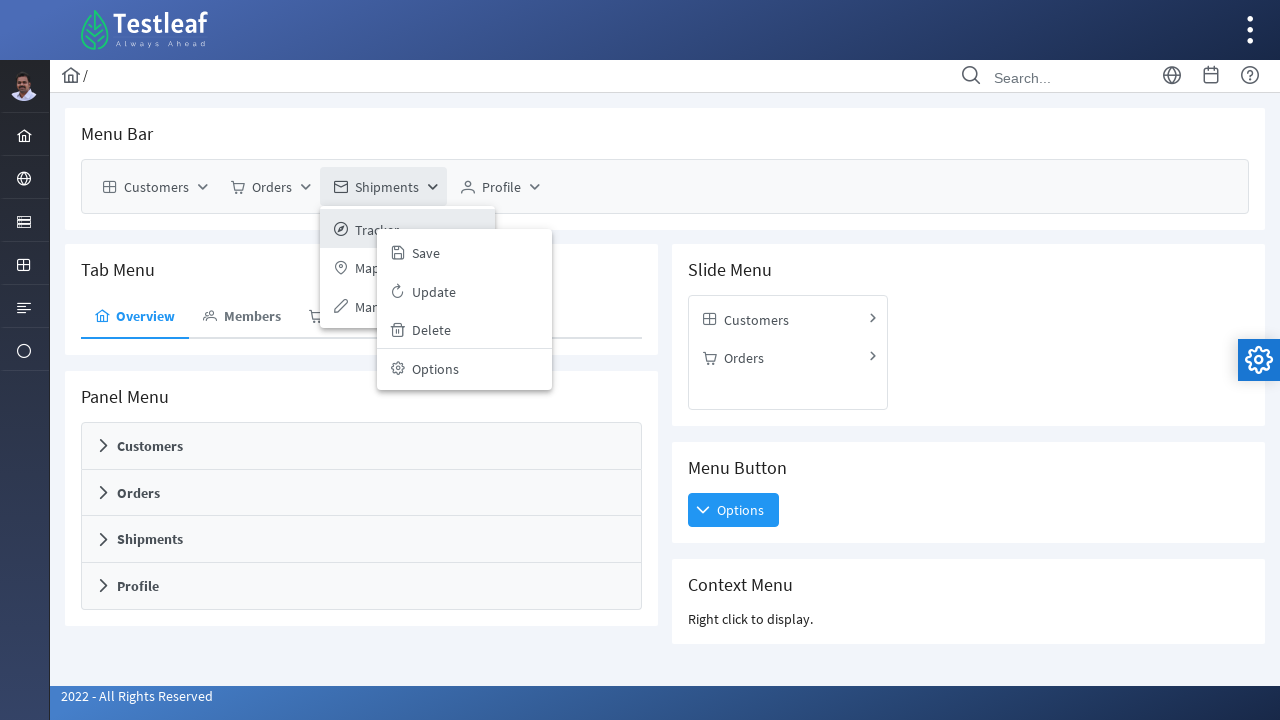

Clicked on Orders in slide menu at (744, 358) on (//span[text()='Orders'])[2]
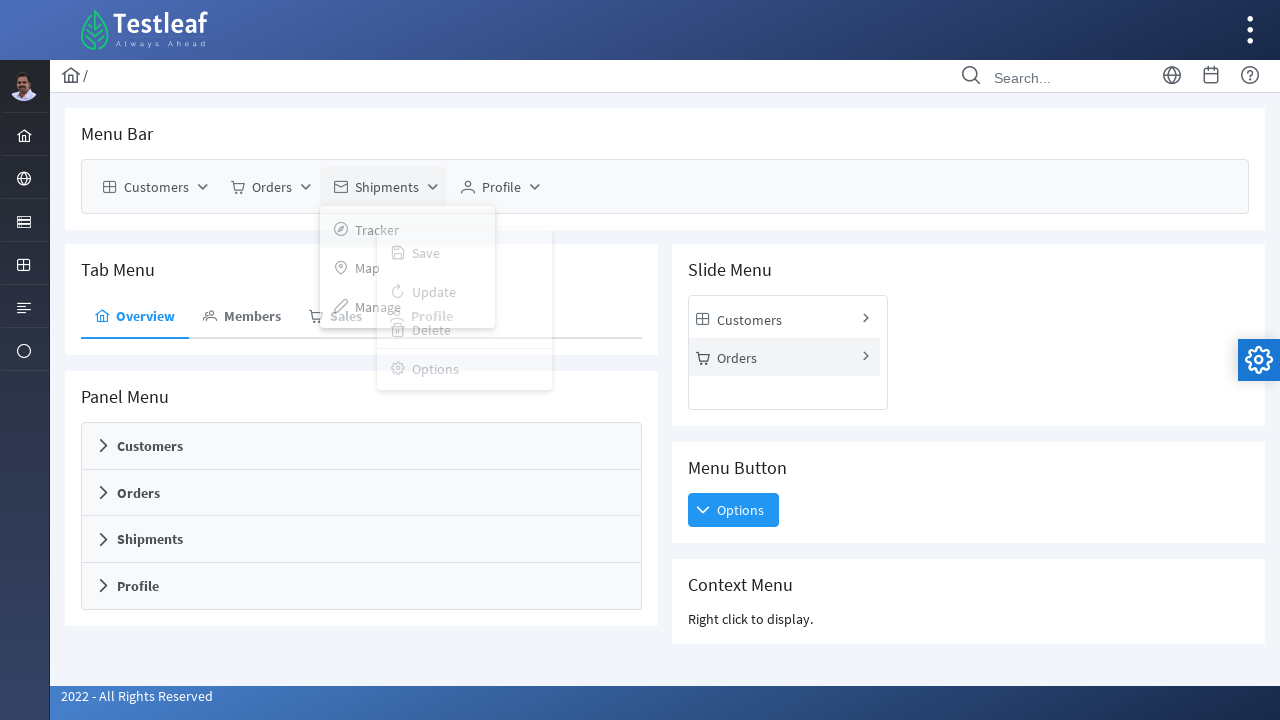

Waited for slide menu animation to complete
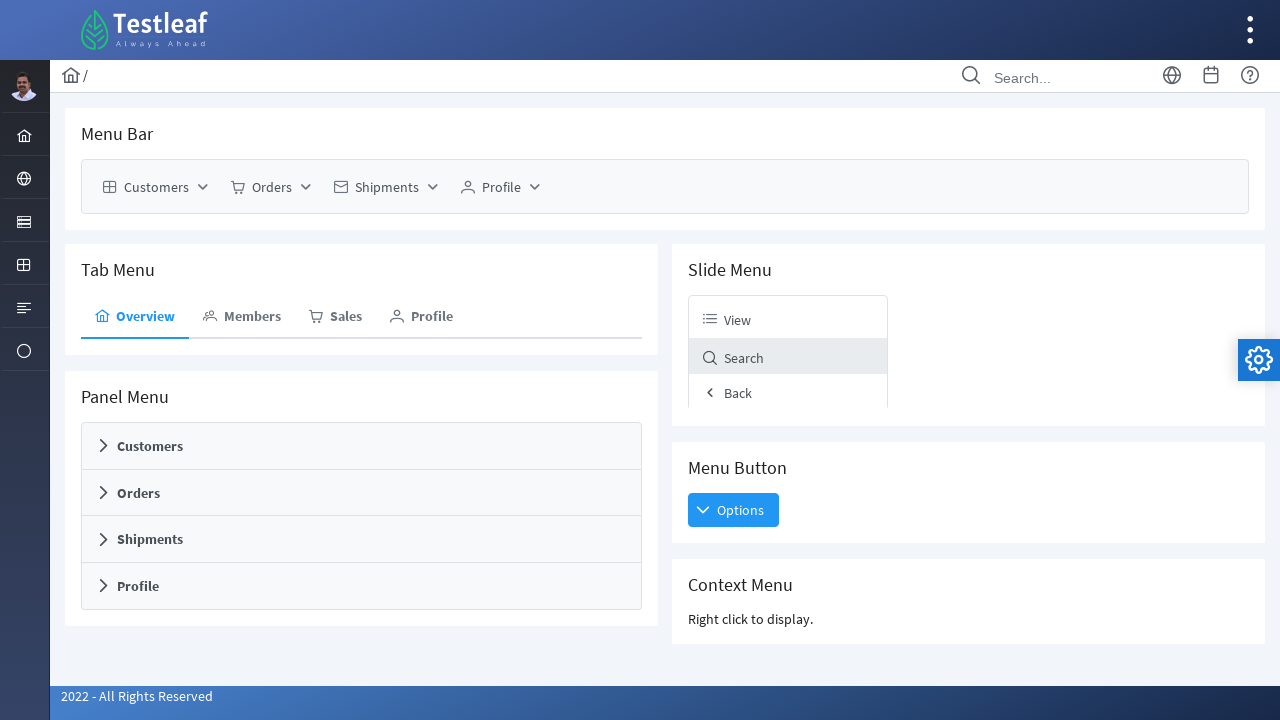

Clicked Back button in slide menu to navigate back at (710, 393) on xpath=//span[@class='ui-icon ui-icon-triangle-1-w']
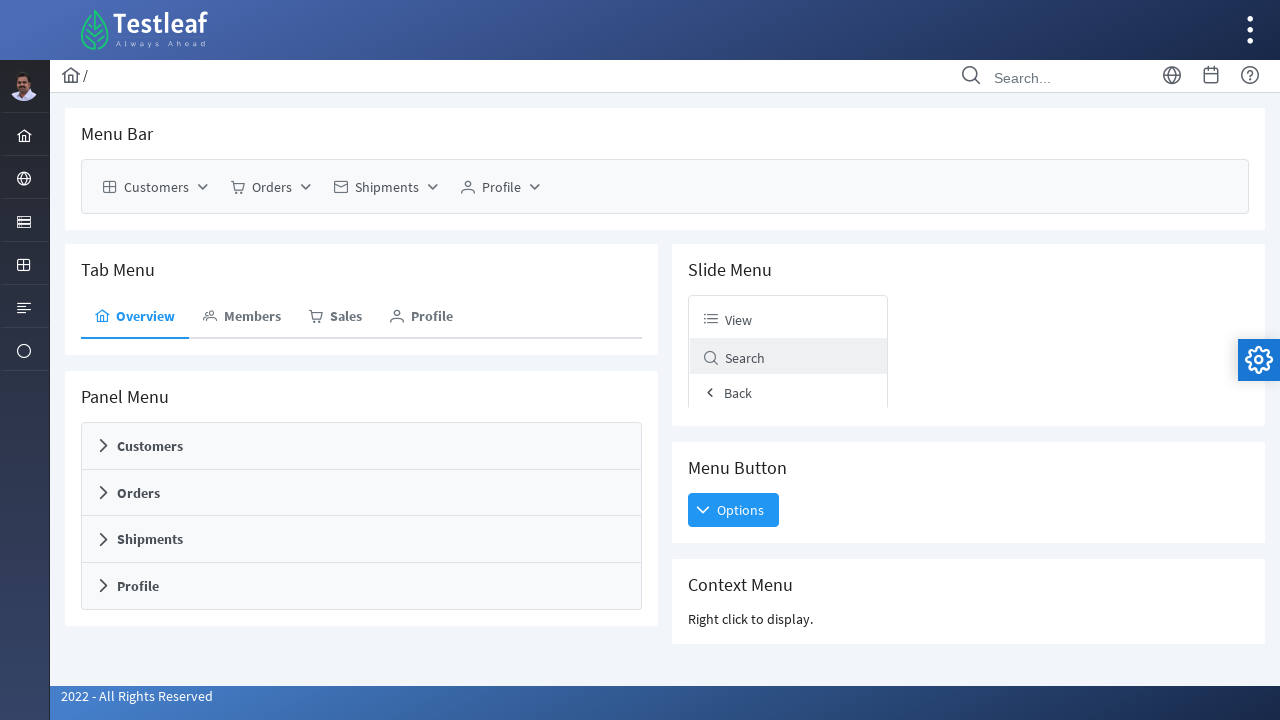

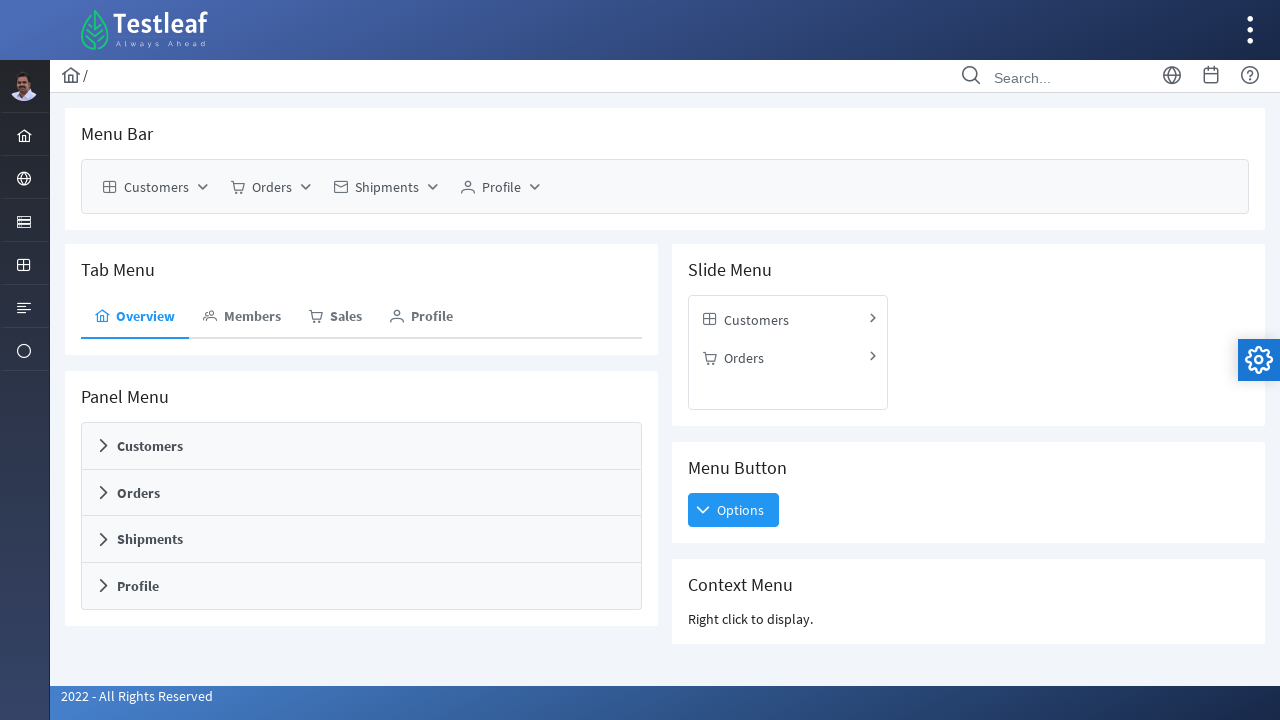